Tests a text box form submission by filling in full name, email, current address, and permanent address fields, then verifying the output

Starting URL: https://demoqa.com/text-box

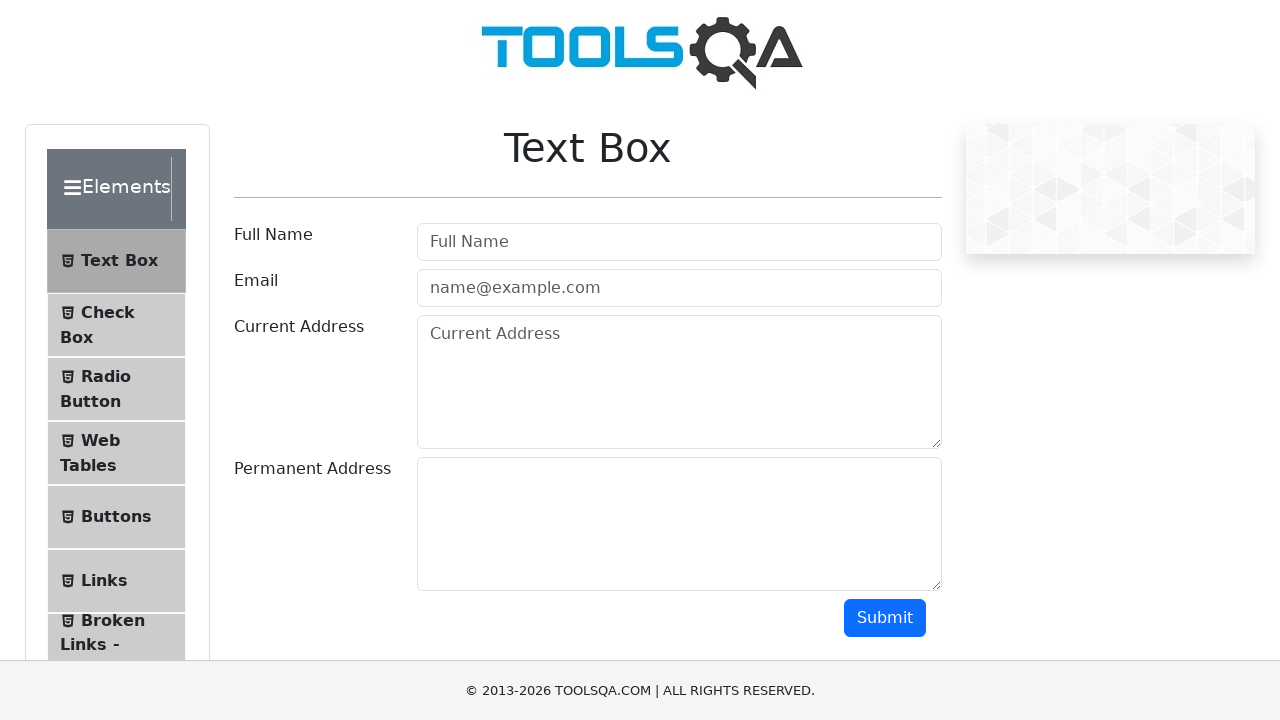

Filled full name field with 'John Doe' on //input[@id='userName']
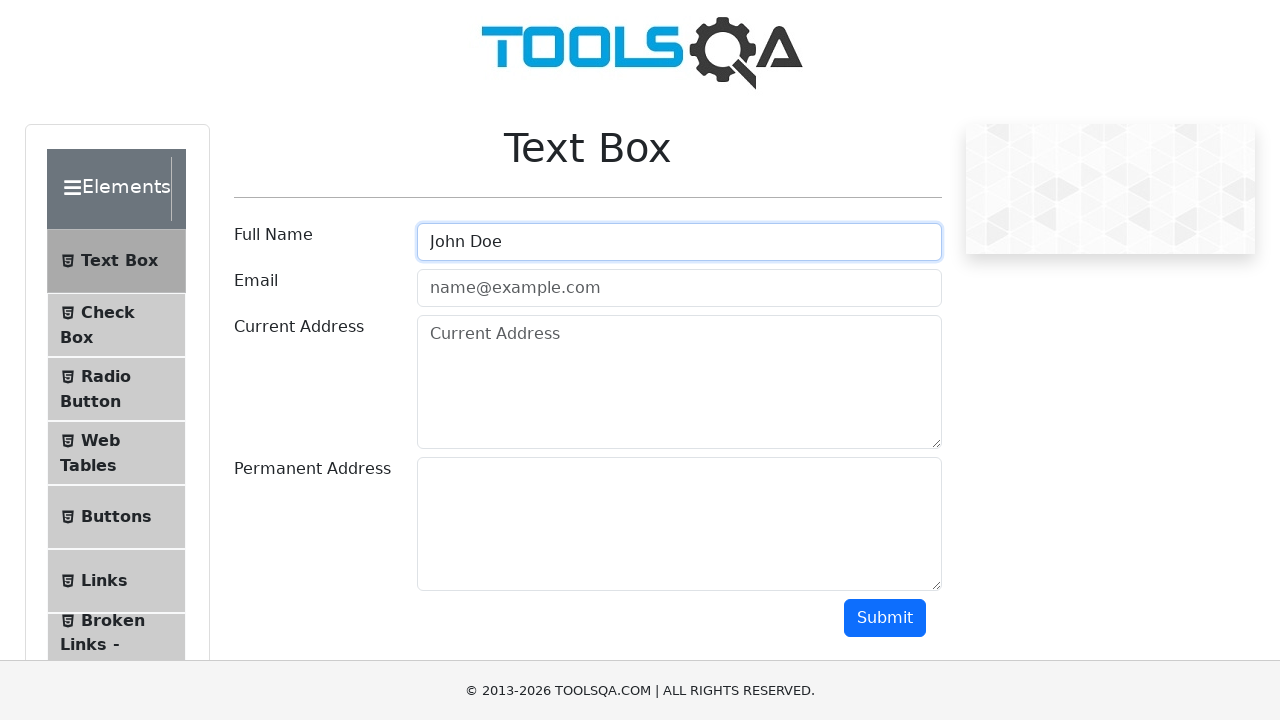

Filled email field with 'john.doe@example.com' on //input[@id='userEmail']
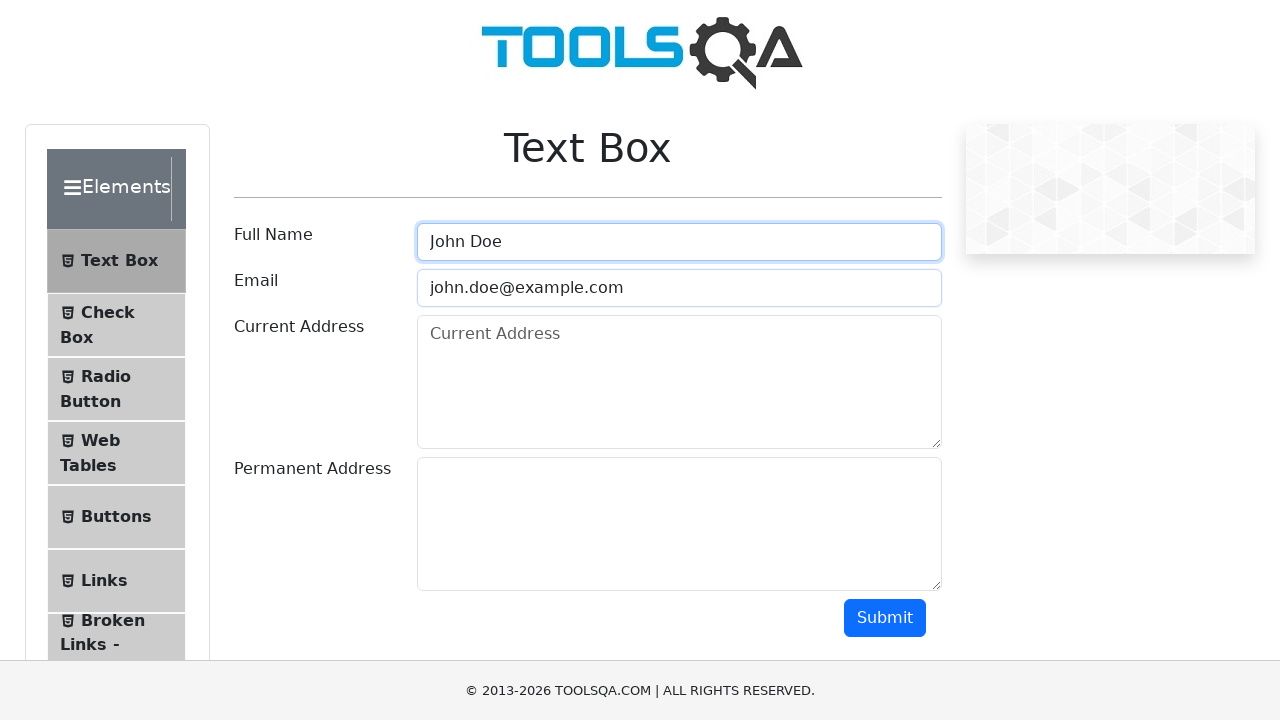

Filled current address field with '123 Main Street, Apt 4B' on //textarea[@id='currentAddress']
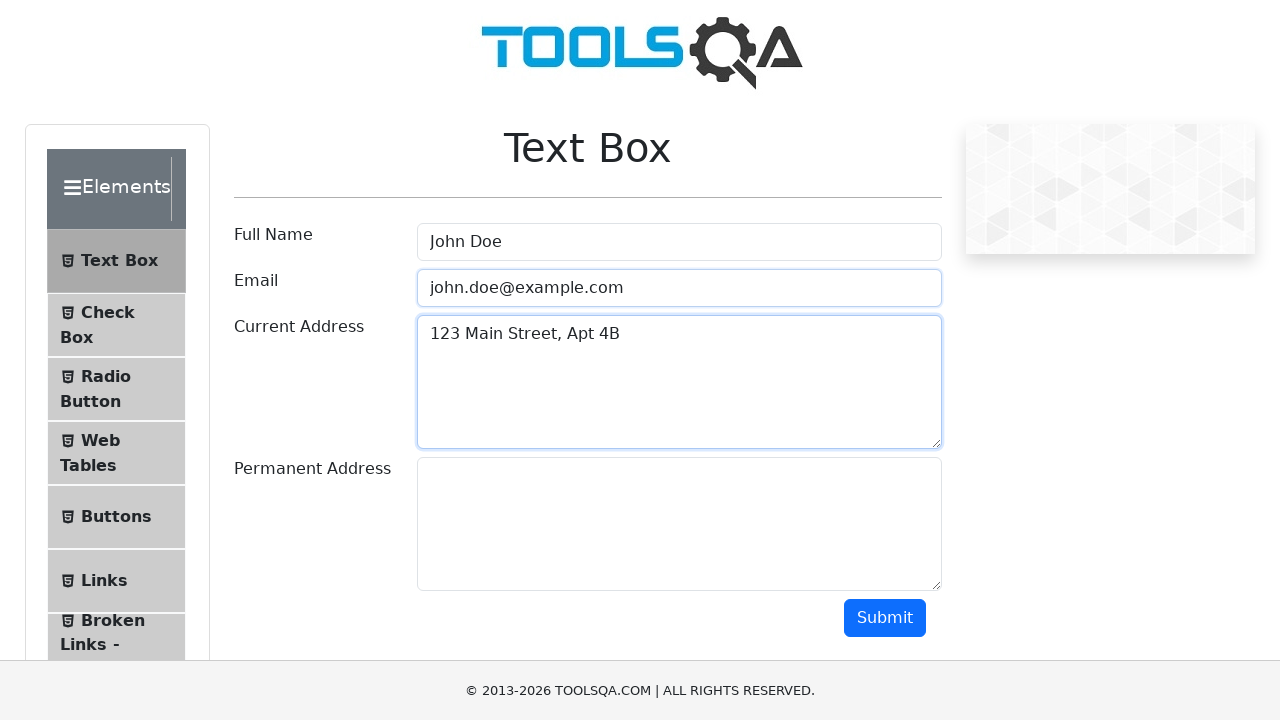

Filled permanent address field with '456 Oak Avenue, Suite 200' on //textarea[@id='permanentAddress']
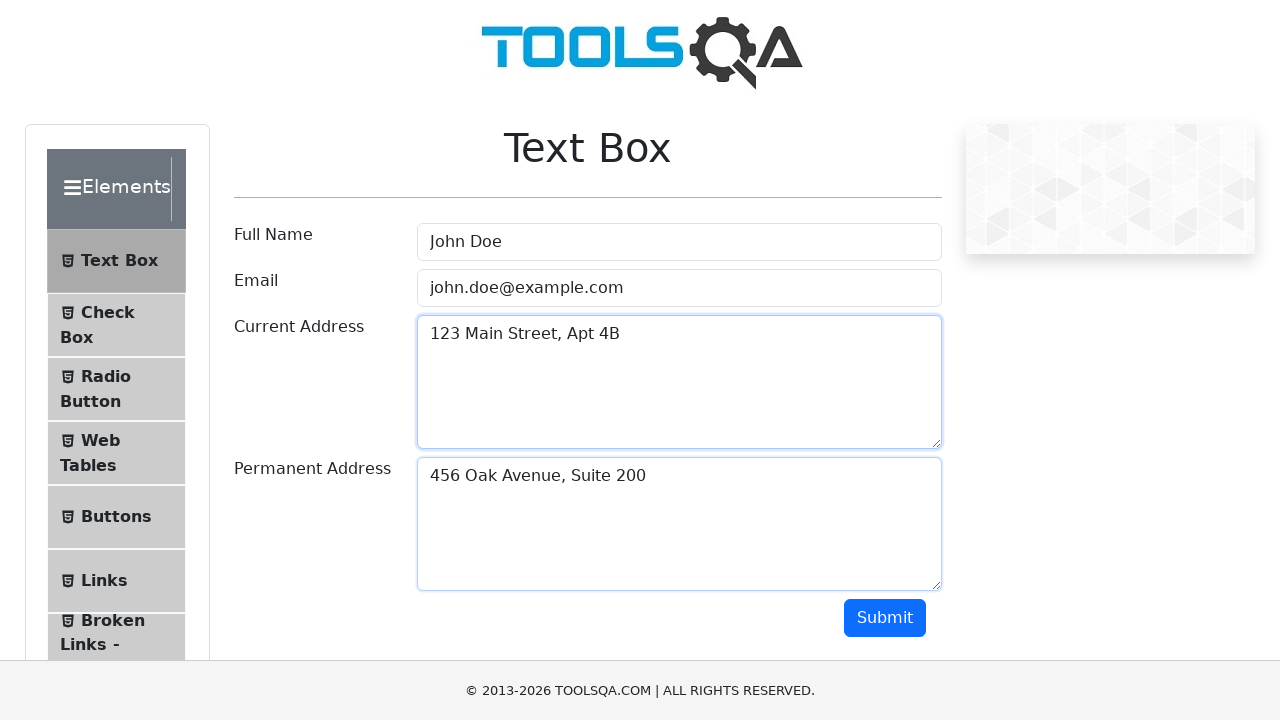

Clicked submit button to submit the form at (885, 618) on [id=submit]
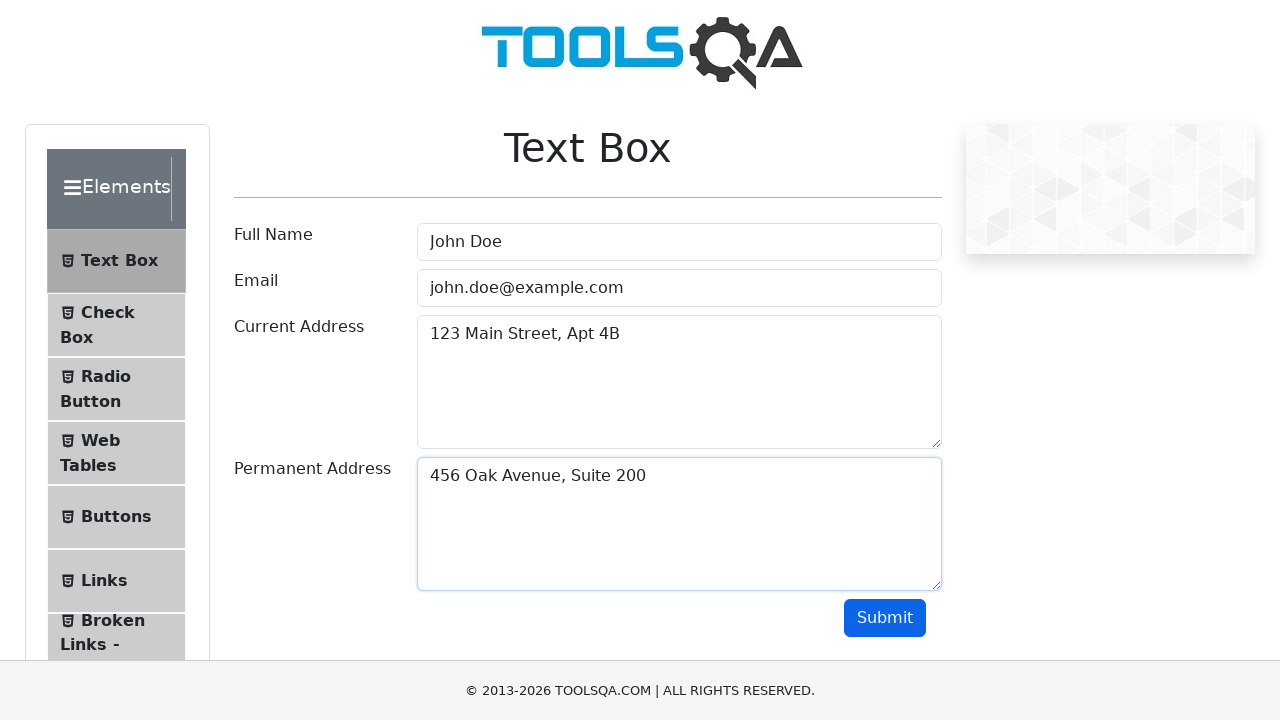

Name output field appeared
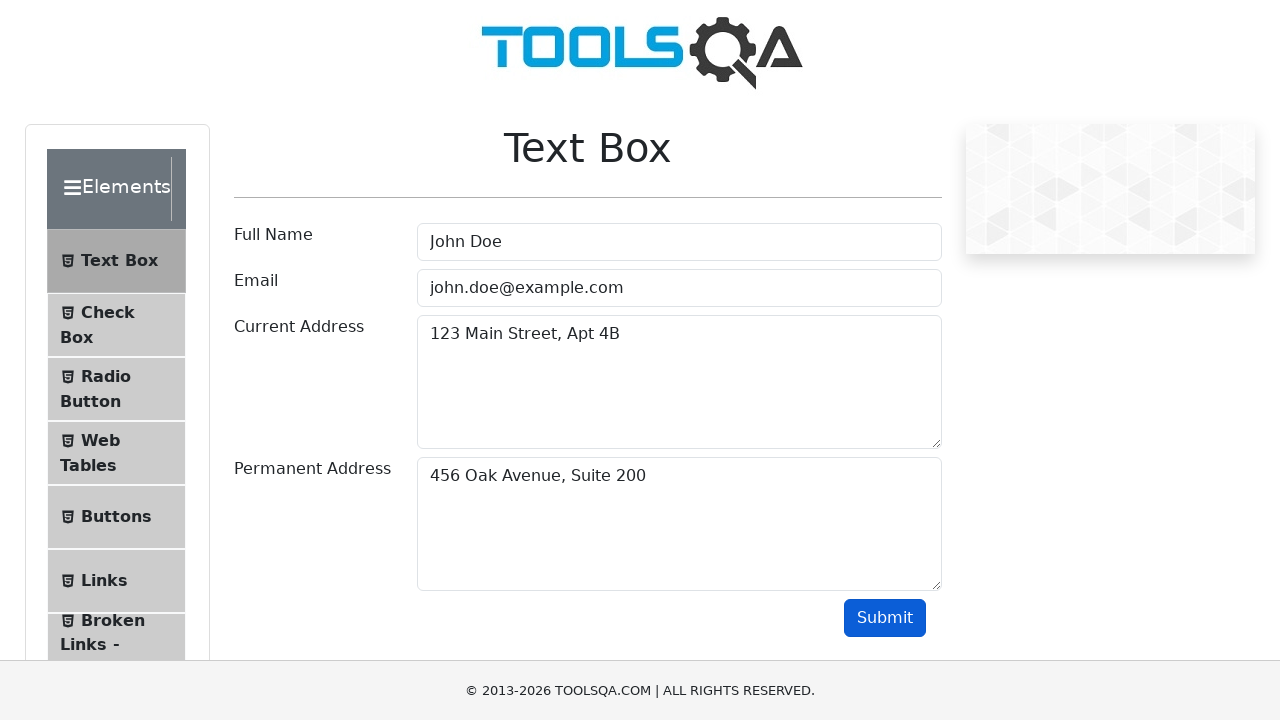

Email output field appeared
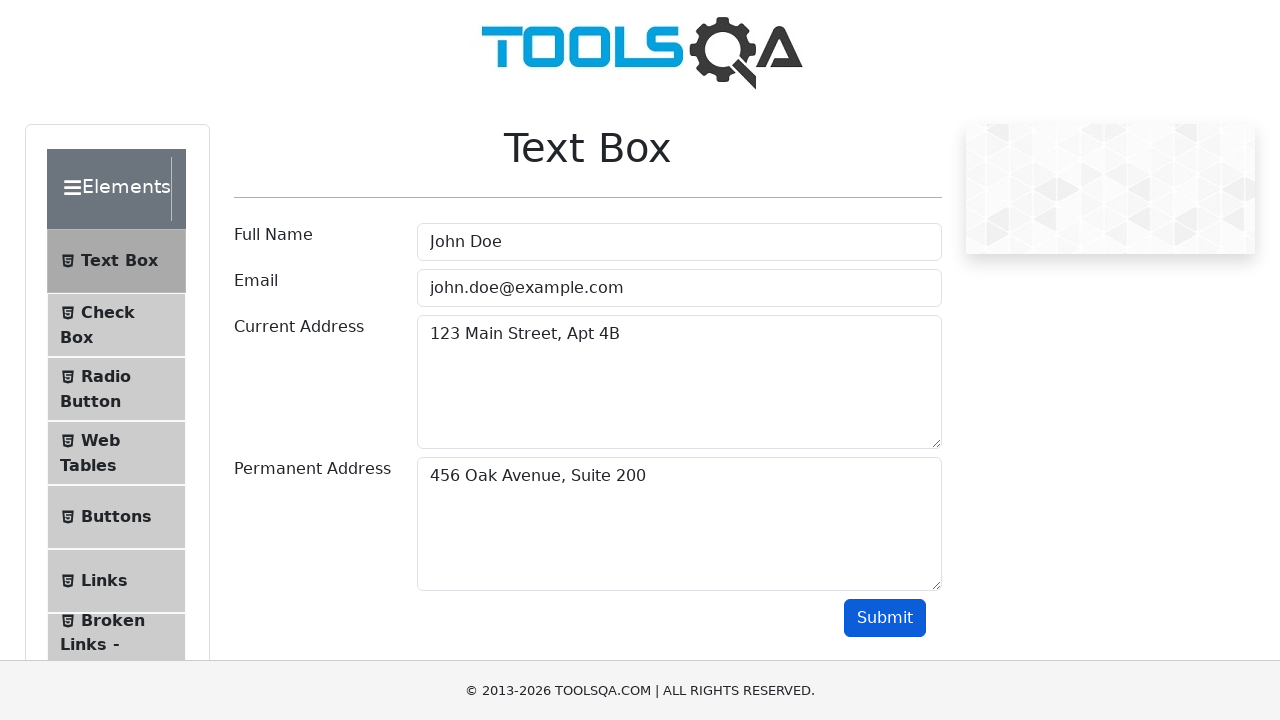

Current address output field appeared
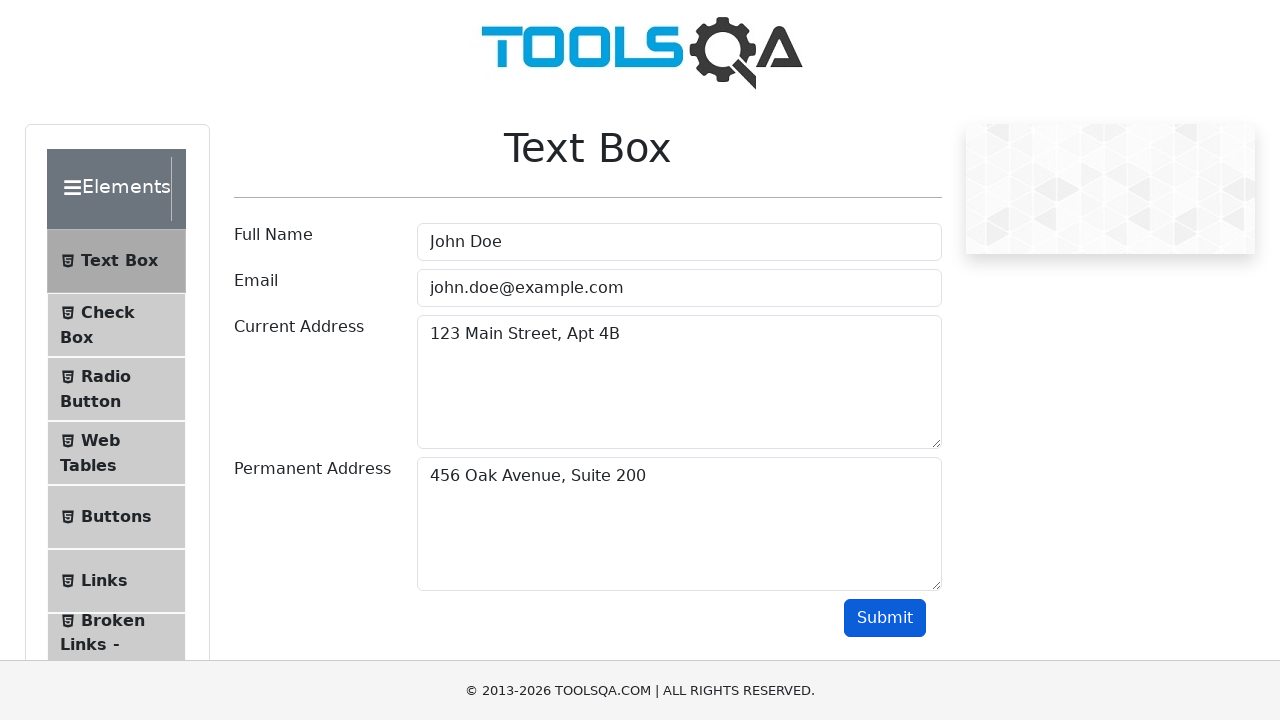

Permanent address output field appeared
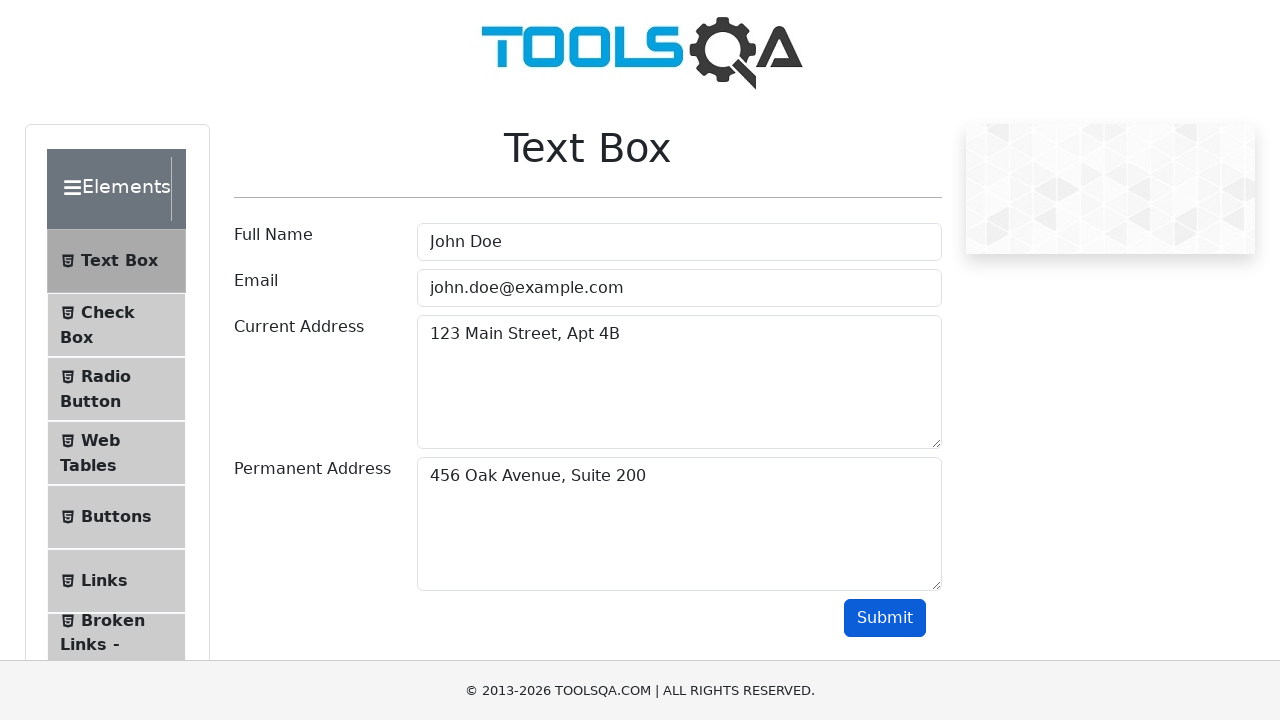

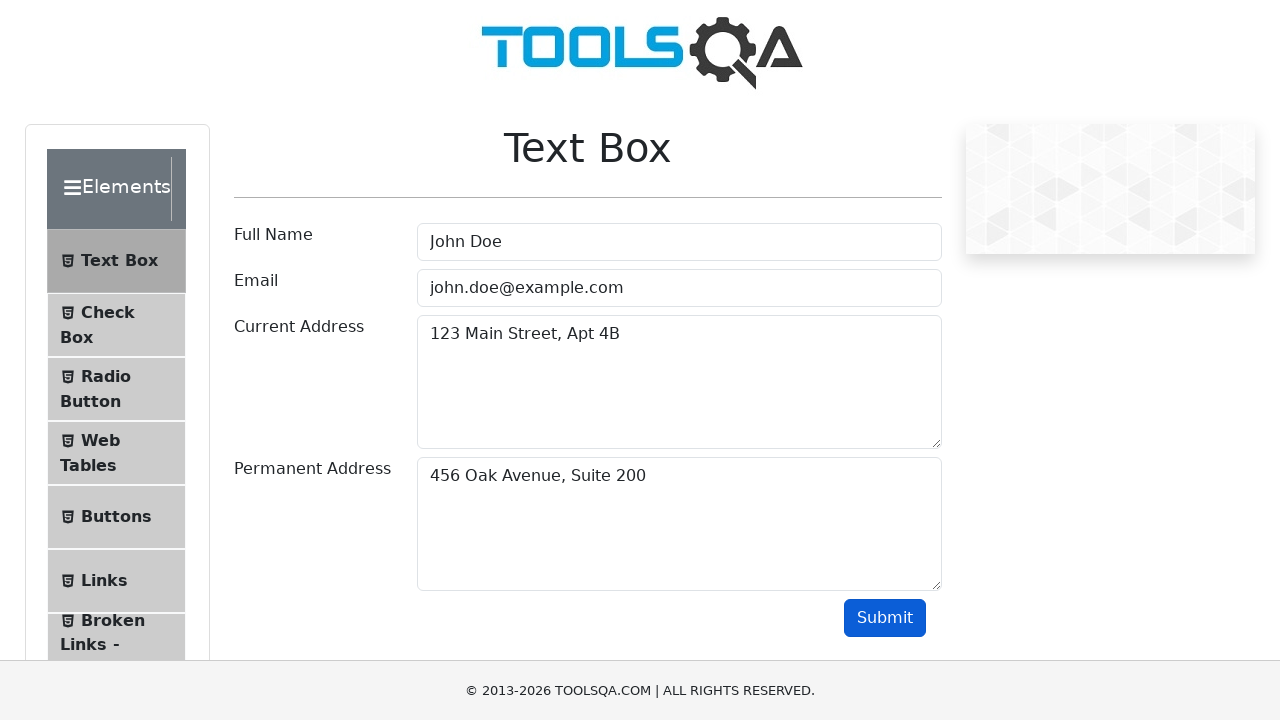